Tests XPath sibling and parent selectors by navigating to an automation practice page and reading text from button elements using following-sibling and parent axis selectors

Starting URL: https://rahulshettyacademy.com/AutomationPractice/

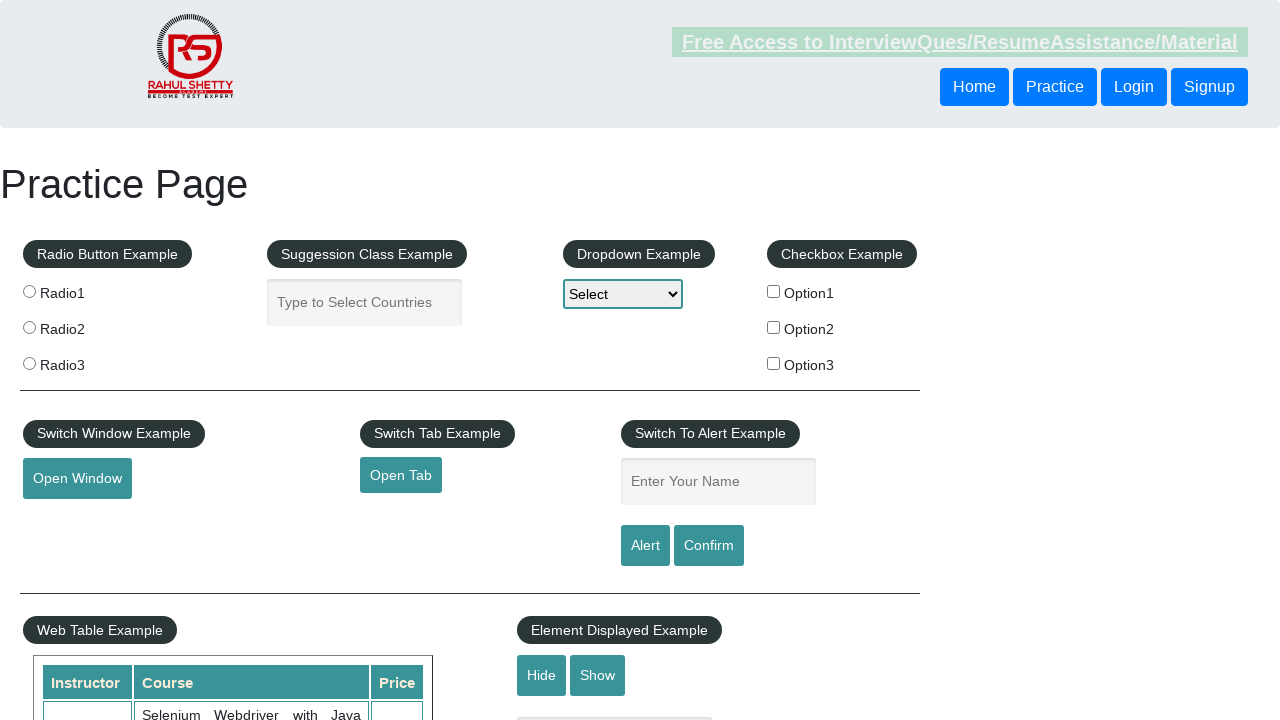

Navigated to automation practice page
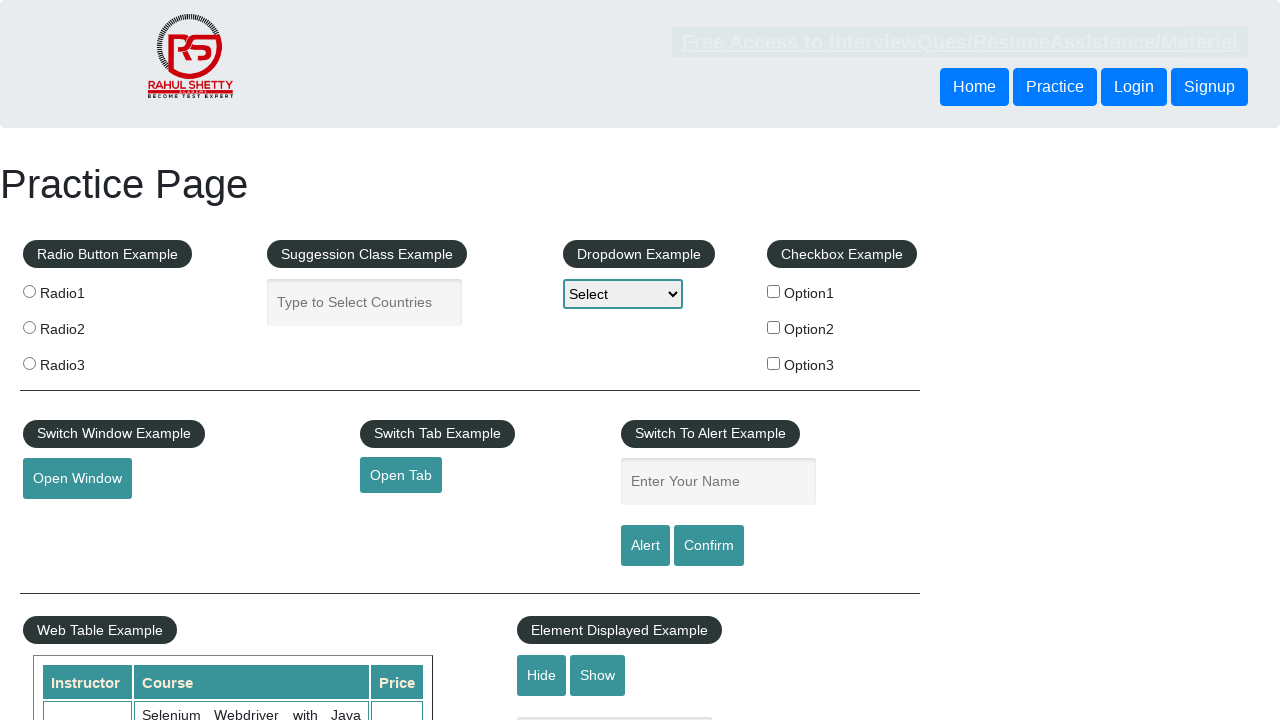

Retrieved text from button using following-sibling XPath selector
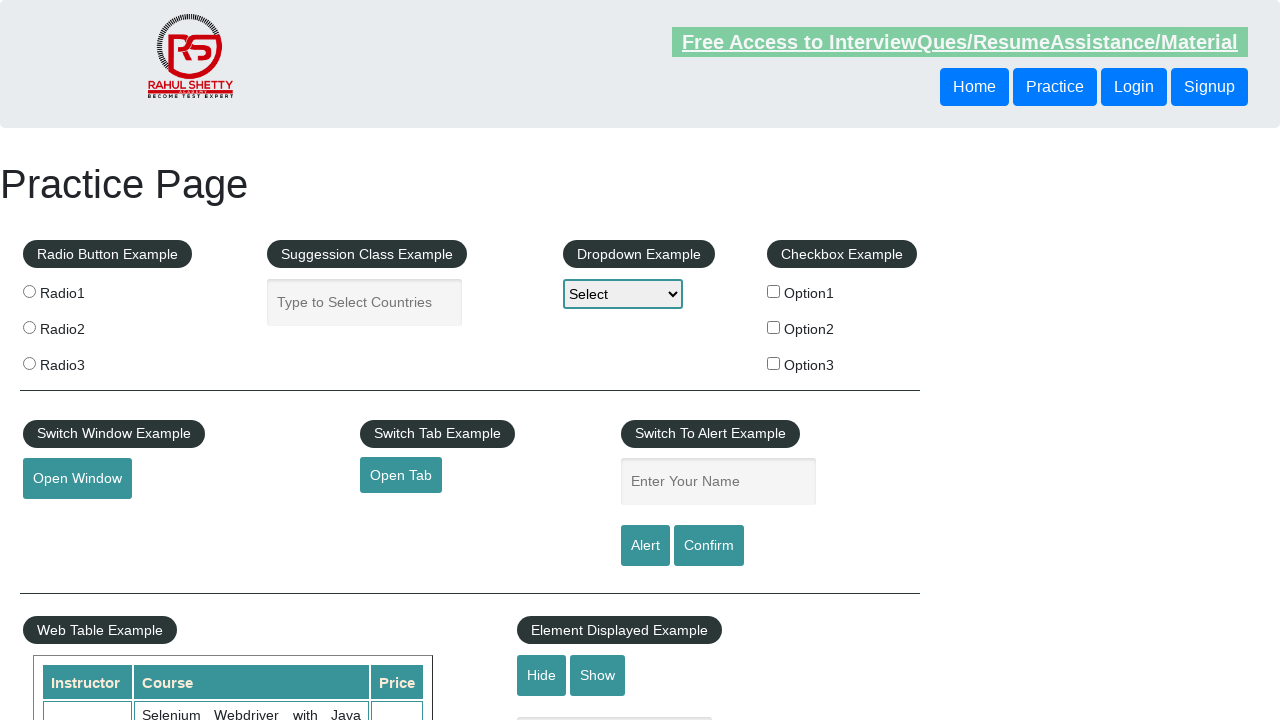

Retrieved text from button using parent axis XPath selector
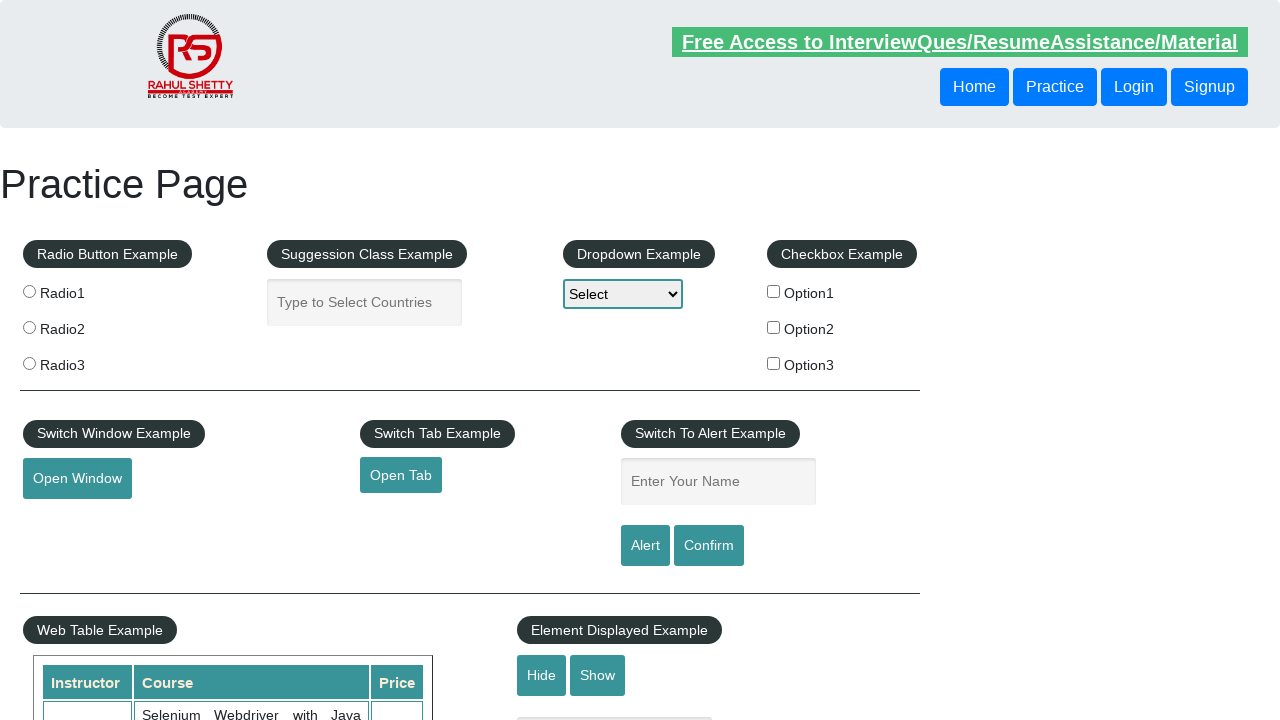

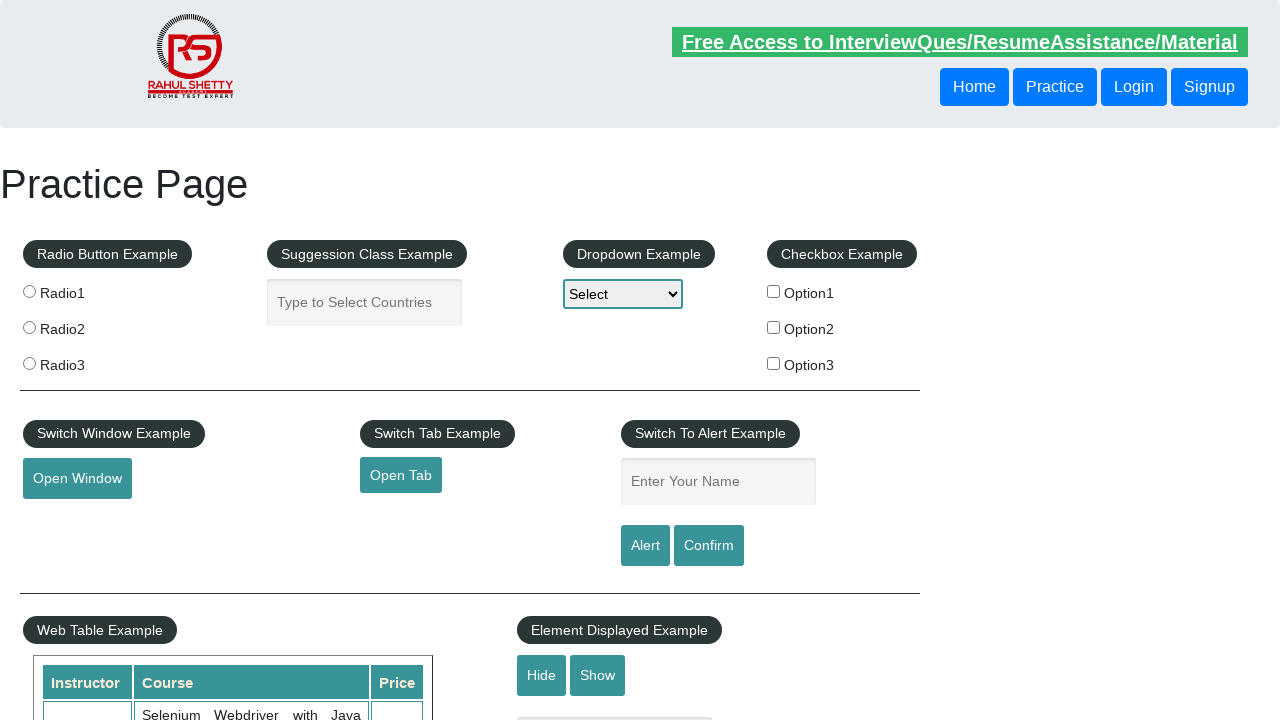